Tests filtering to display only active (uncompleted) items

Starting URL: https://demo.playwright.dev/todomvc

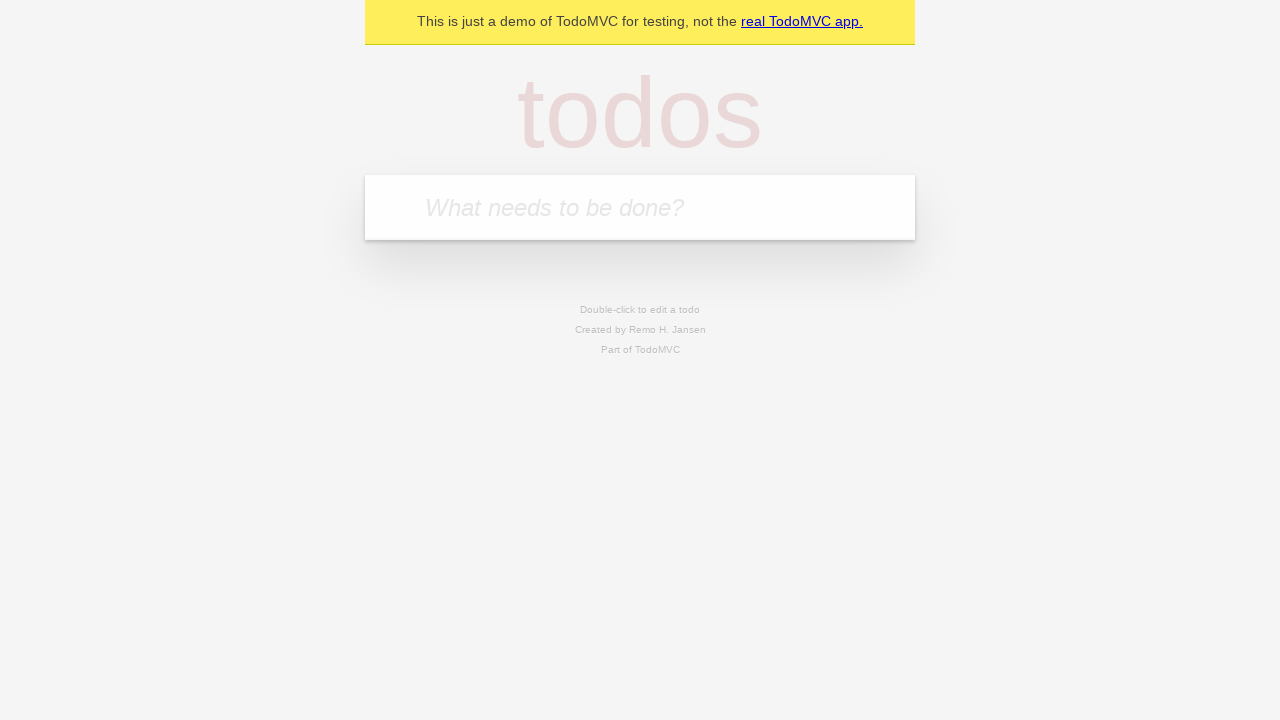

Filled todo input with 'buy some cheese' on internal:attr=[placeholder="What needs to be done?"i]
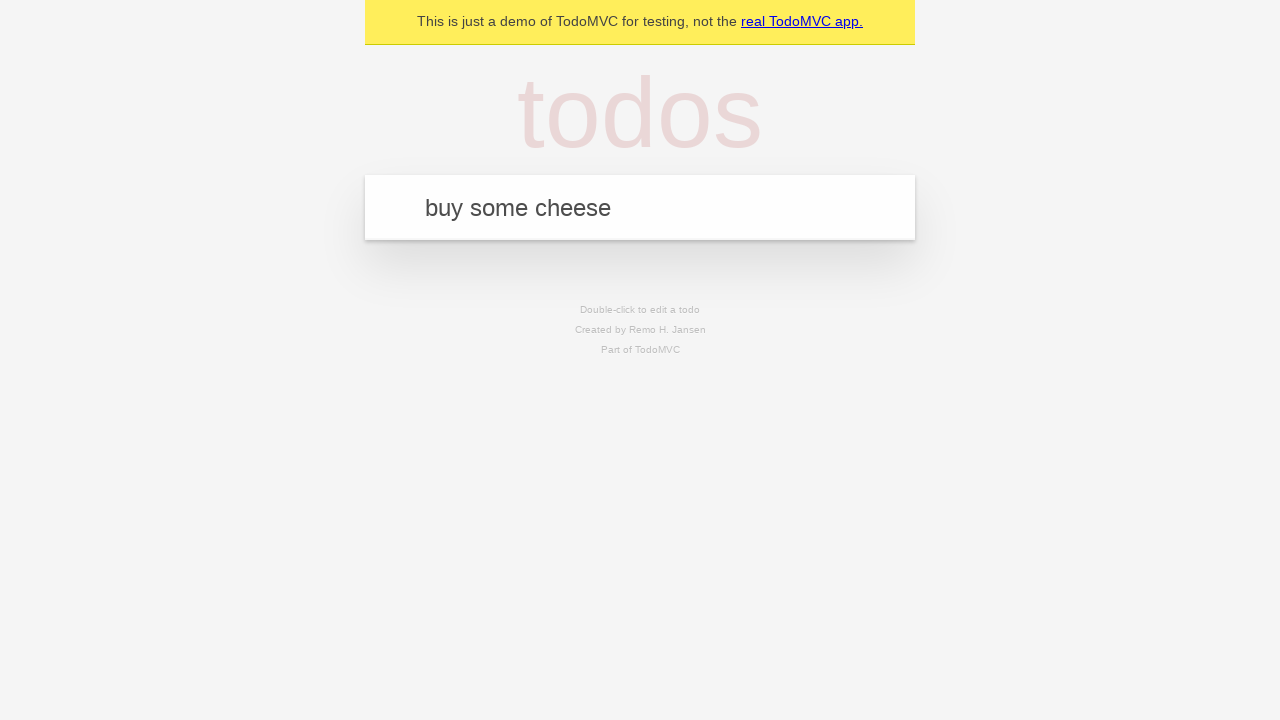

Pressed Enter to add first todo 'buy some cheese' on internal:attr=[placeholder="What needs to be done?"i]
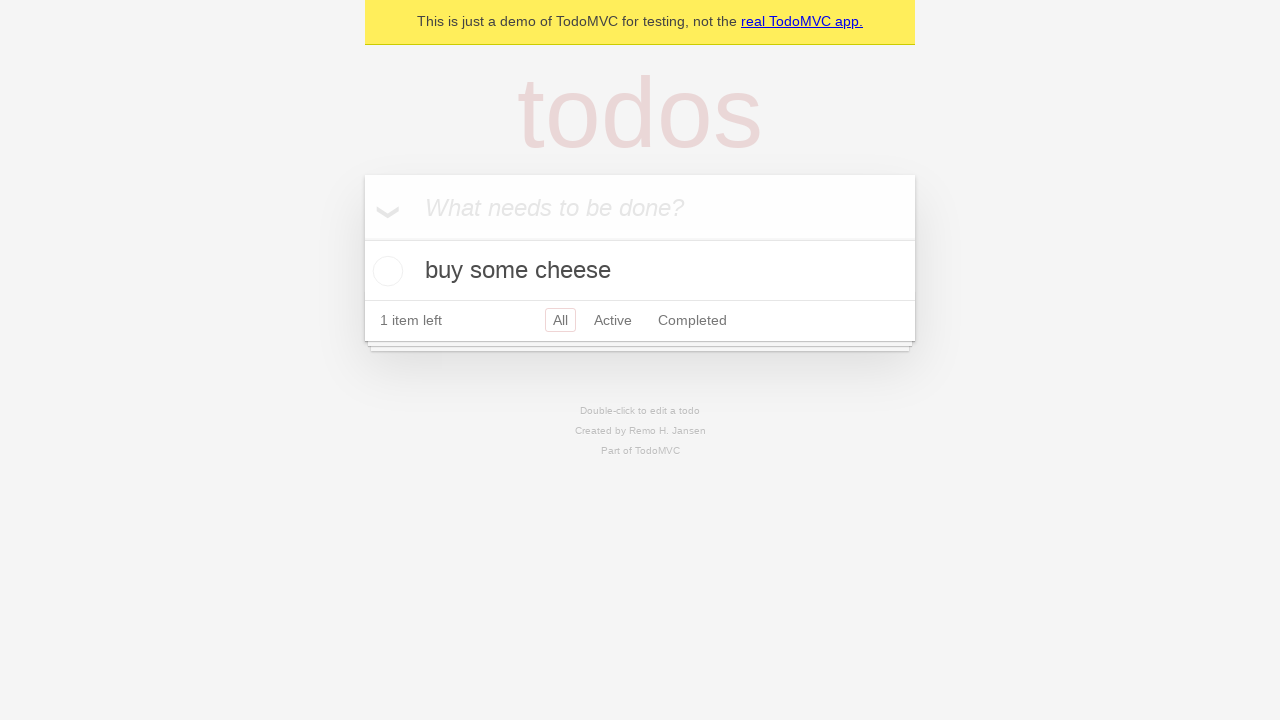

Filled todo input with 'feed the cat' on internal:attr=[placeholder="What needs to be done?"i]
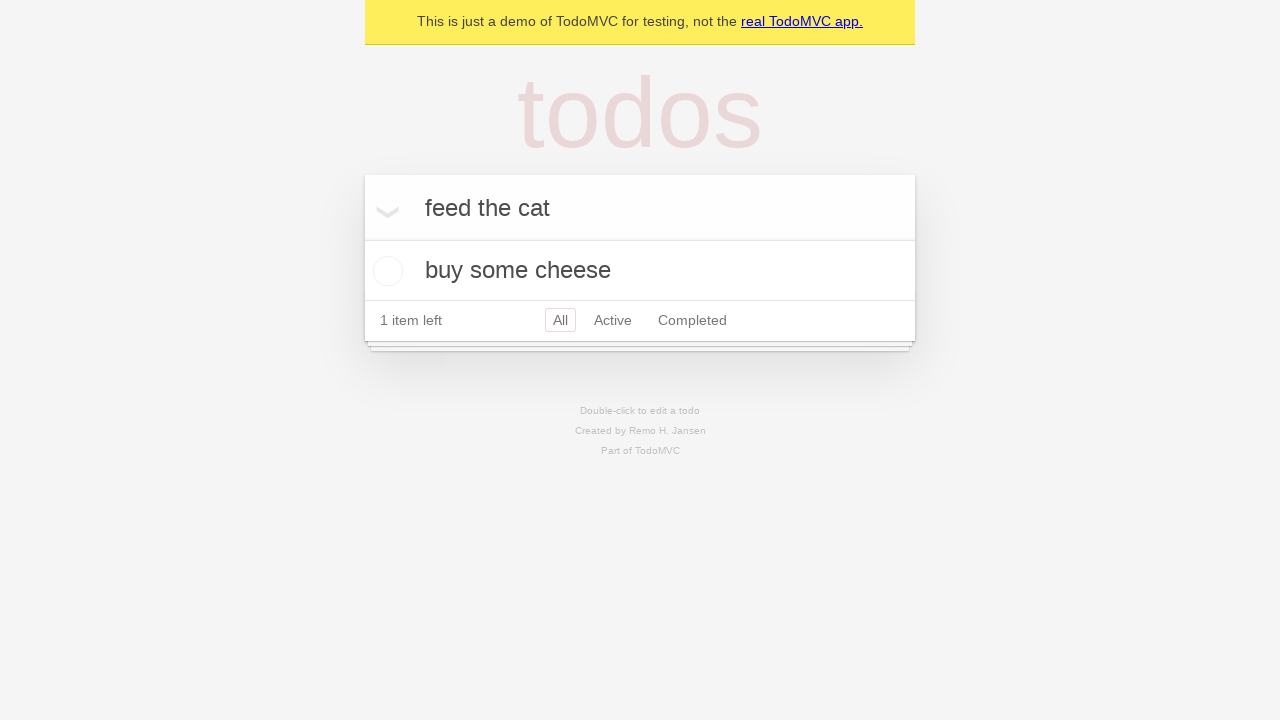

Pressed Enter to add second todo 'feed the cat' on internal:attr=[placeholder="What needs to be done?"i]
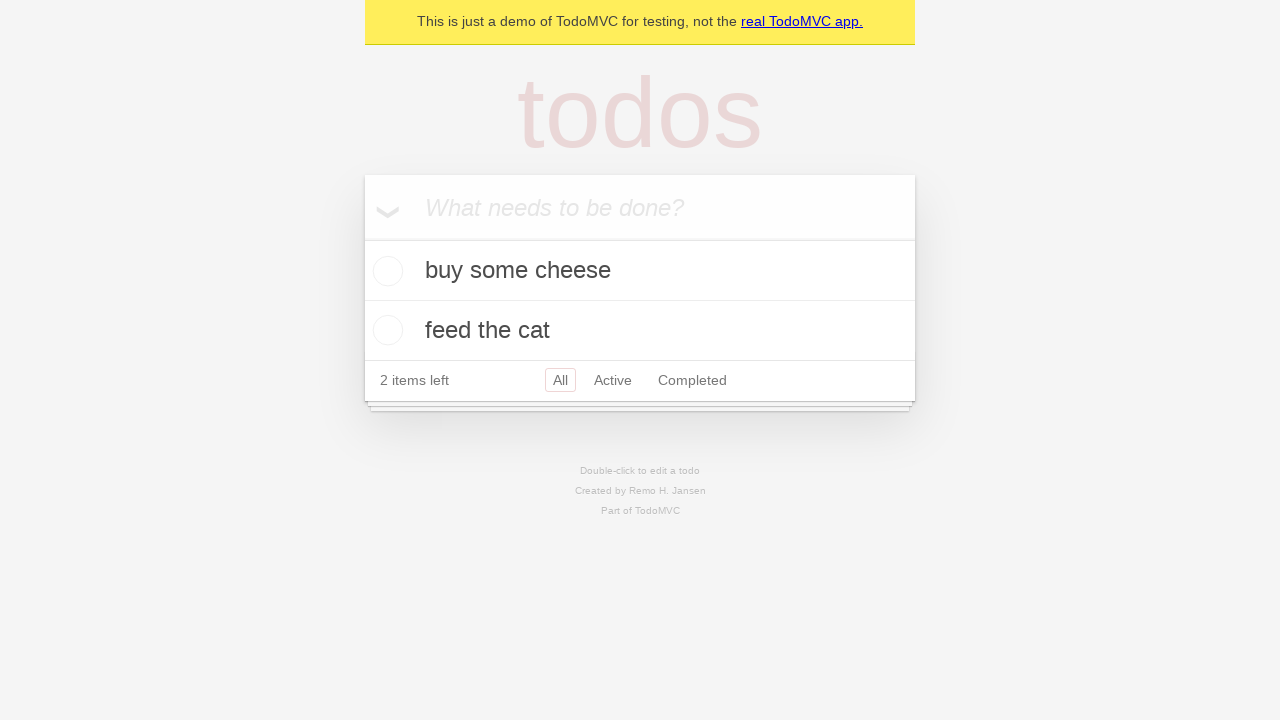

Filled todo input with 'book a doctors appointment' on internal:attr=[placeholder="What needs to be done?"i]
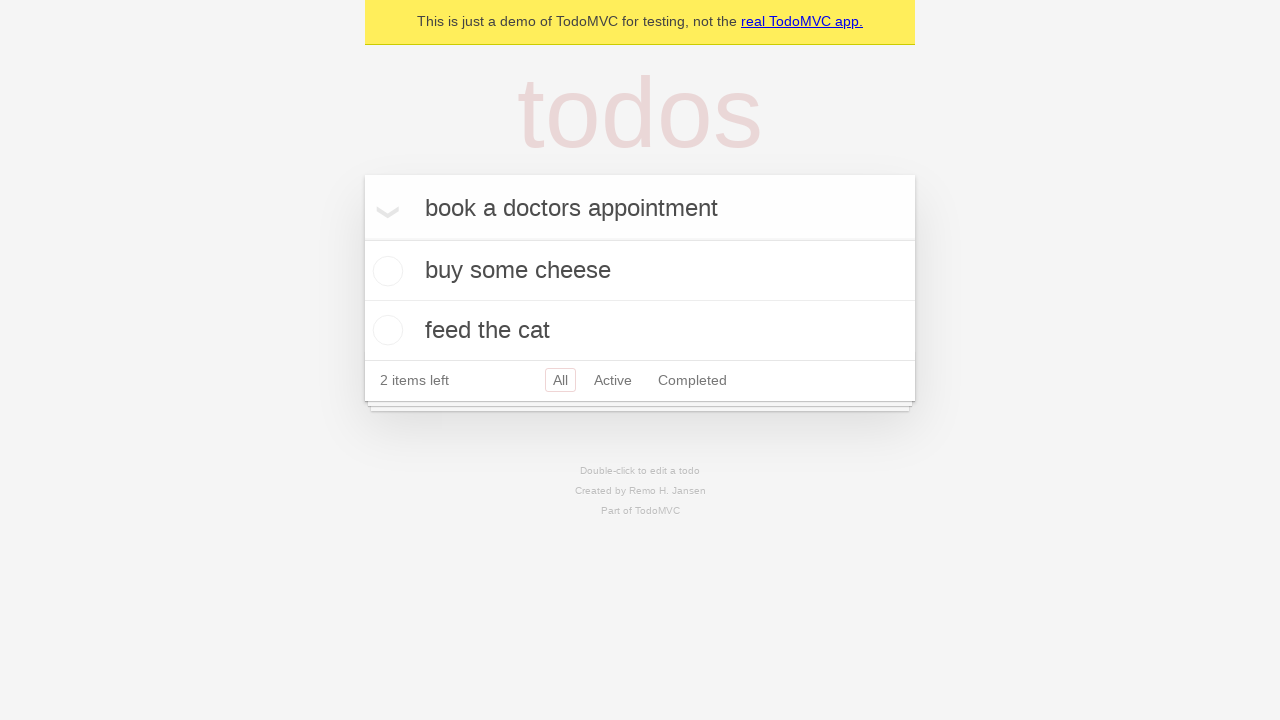

Pressed Enter to add third todo 'book a doctors appointment' on internal:attr=[placeholder="What needs to be done?"i]
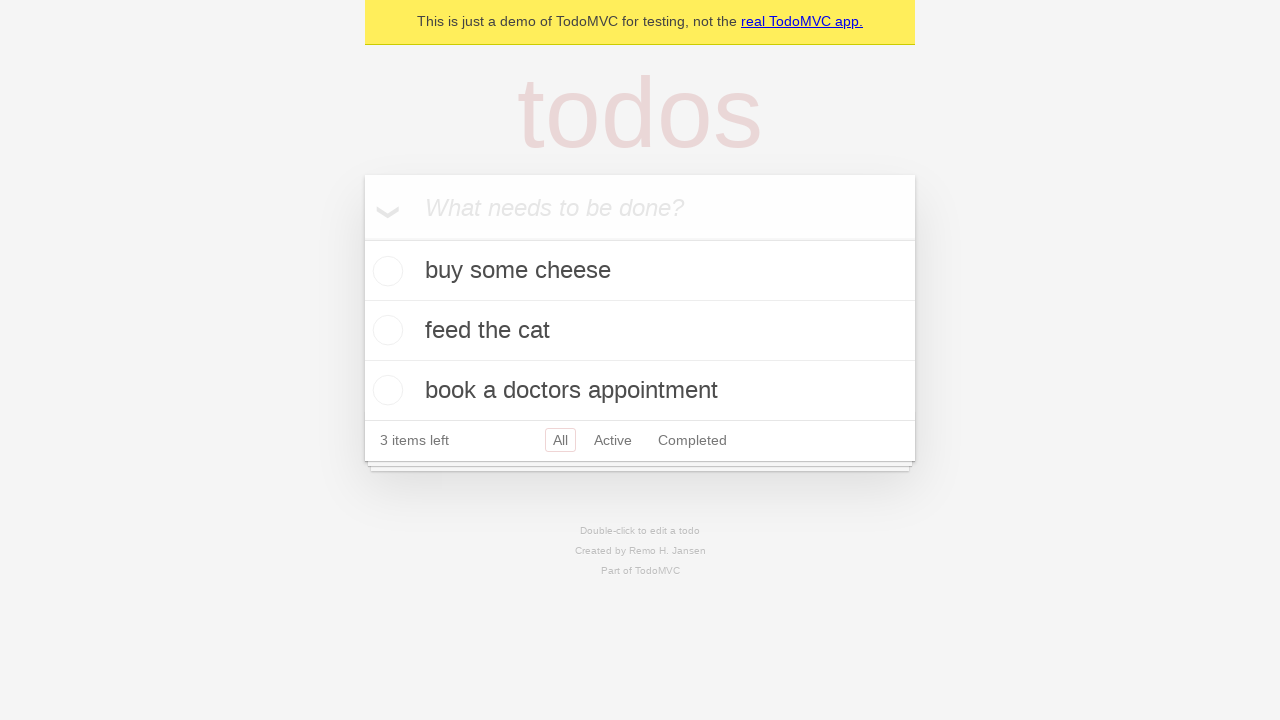

Waited for all three todo items to load
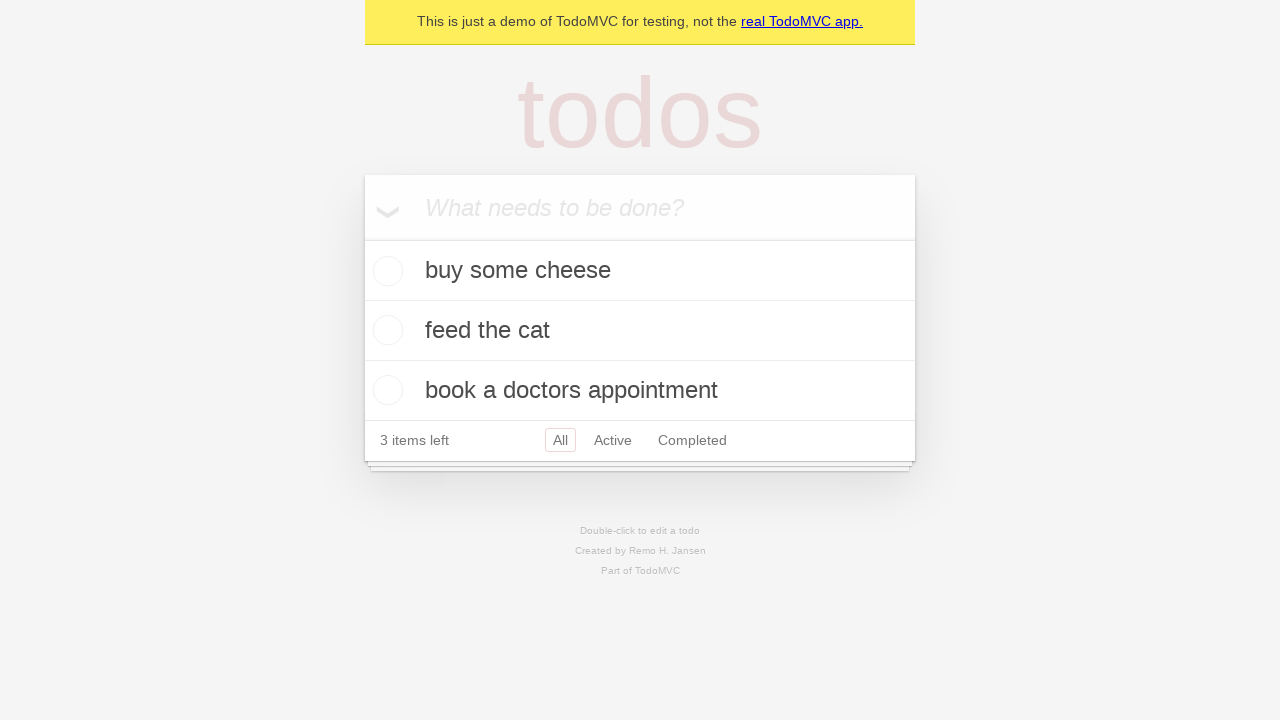

Checked the second todo item 'feed the cat' to mark it complete at (385, 330) on [data-testid='todo-item'] >> nth=1 >> internal:role=checkbox
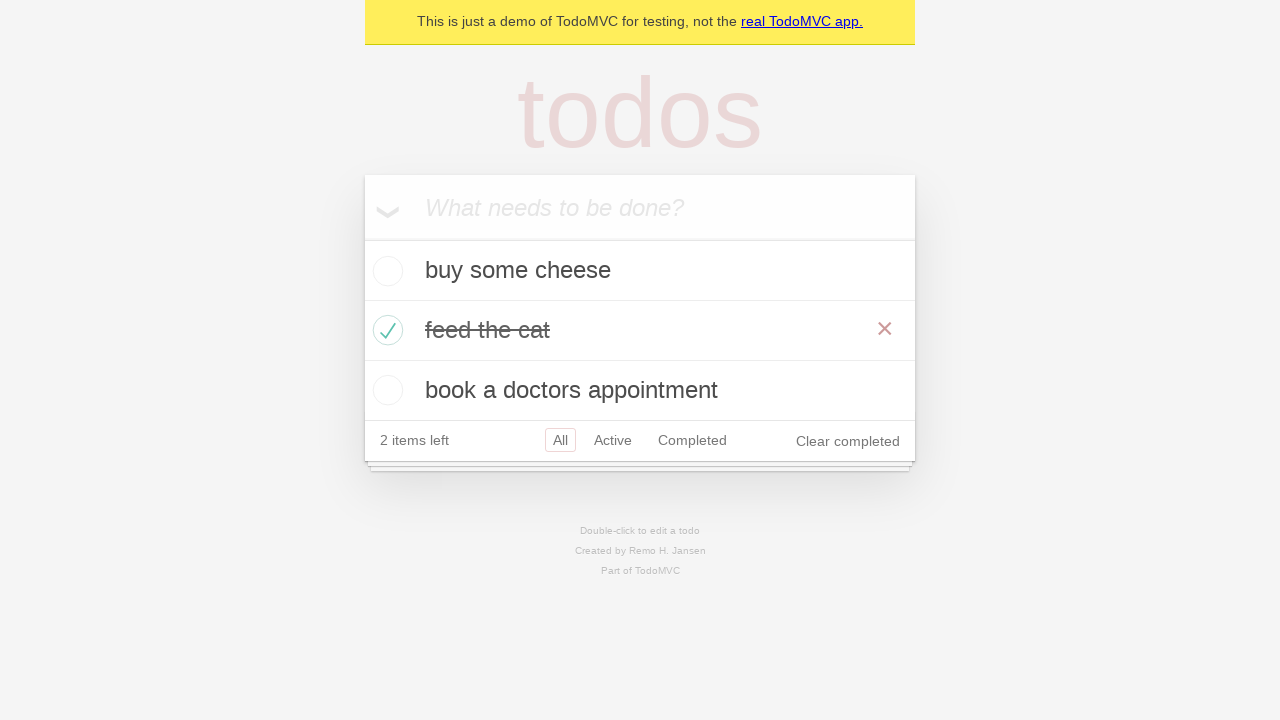

Clicked Active filter to display only uncompleted items at (613, 440) on internal:role=link[name="Active"i]
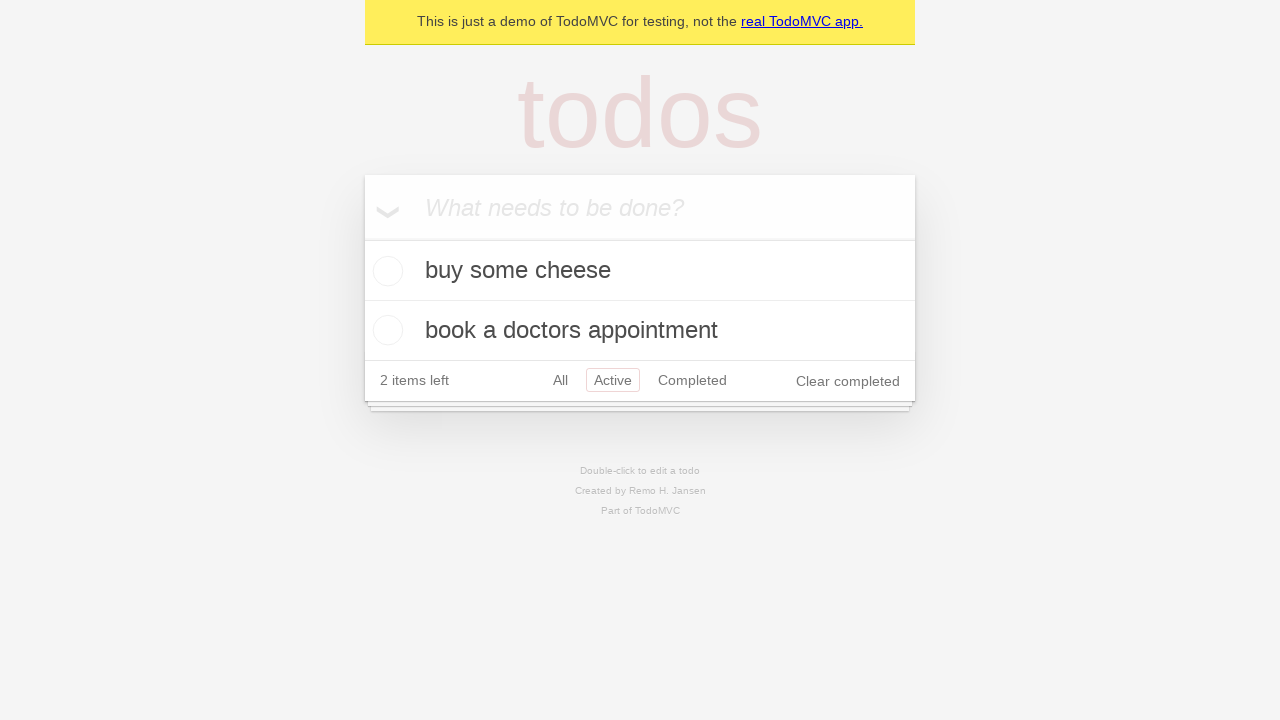

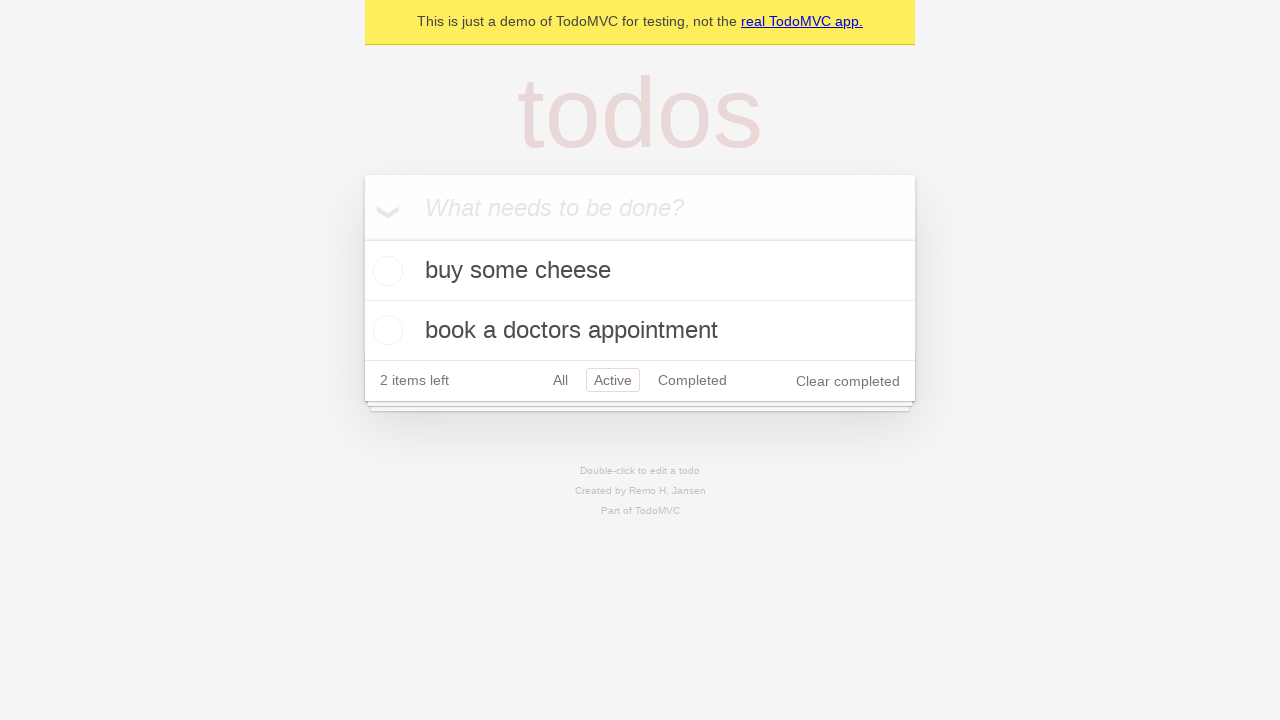